Tests opening multiple browser windows by clicking a button three times and handling the window handles

Starting URL: https://demoqa.com/browser-windows

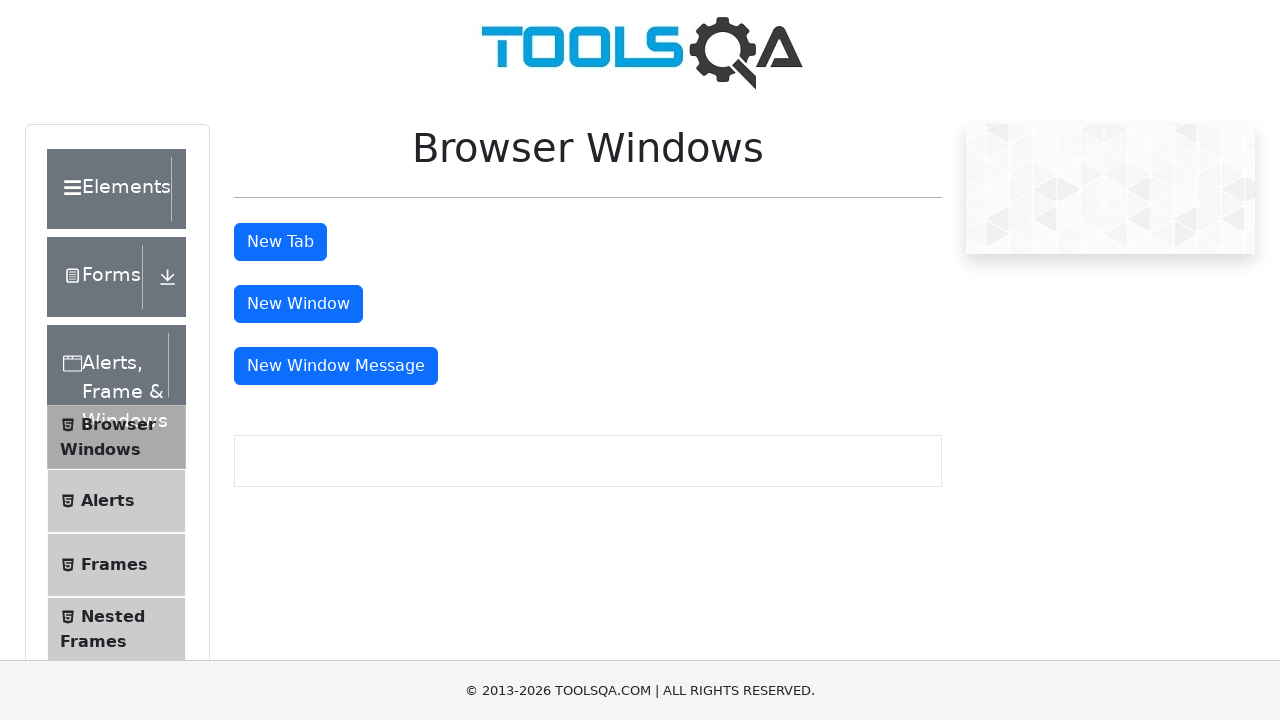

Located the 'New Window' button
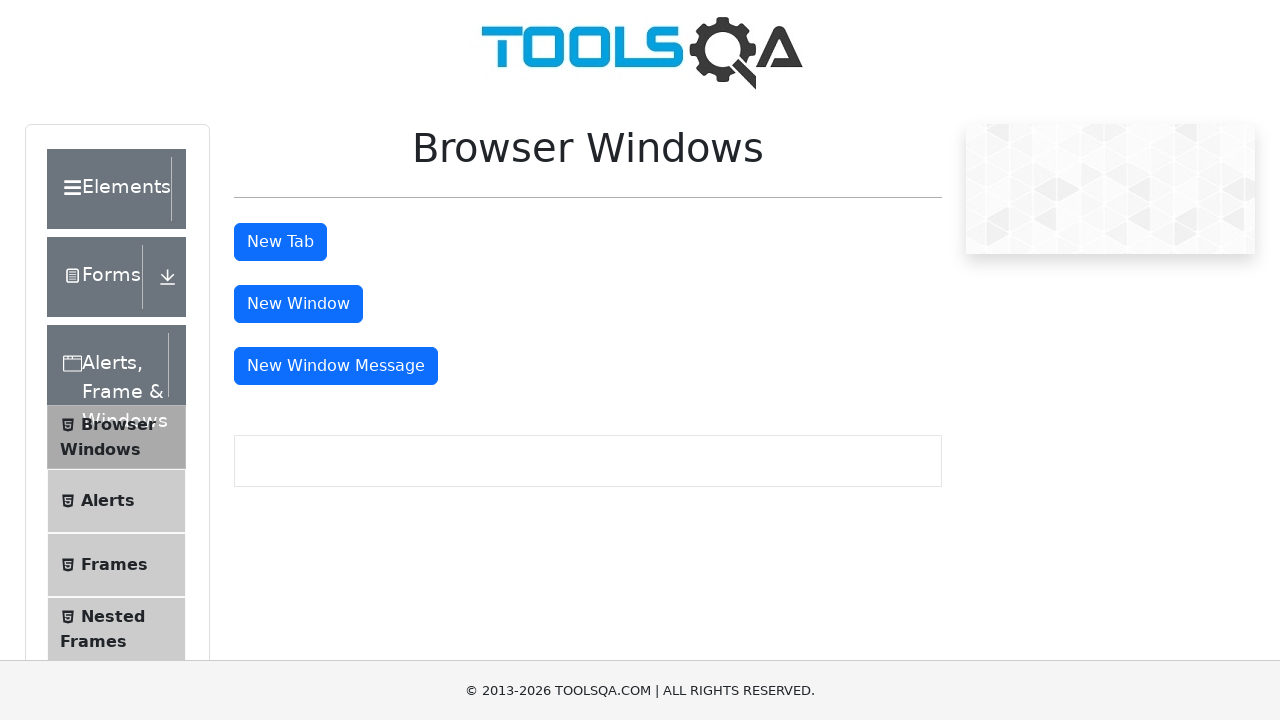

Stored initial page context
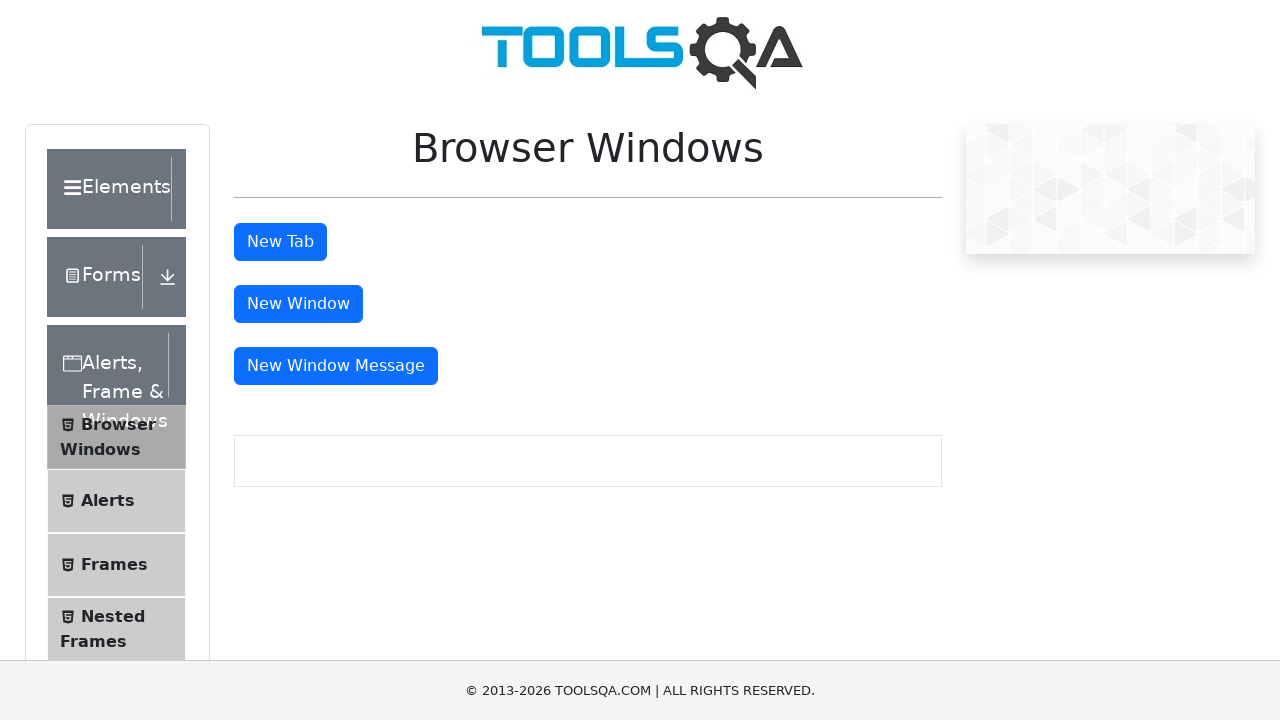

Clicked 'New Window' button (click 1 of 3) at (298, 304) on xpath=//button[@id='windowButton']
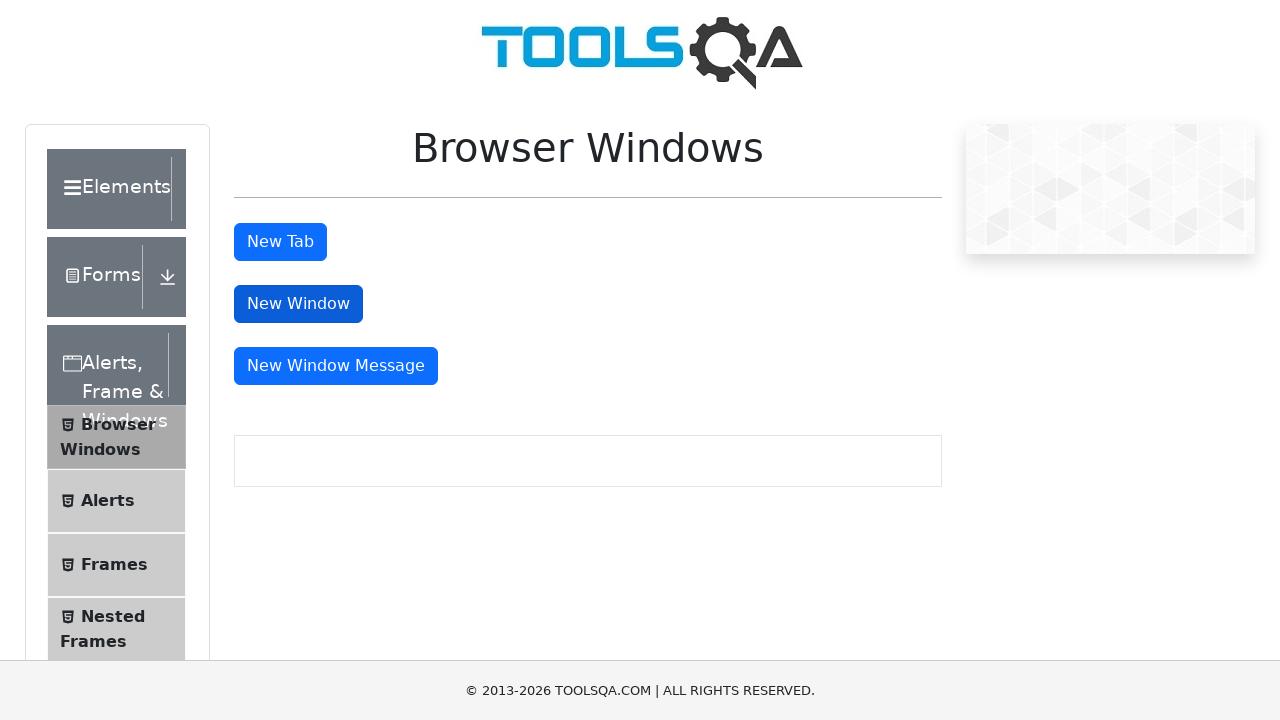

New window/tab opened (window 1)
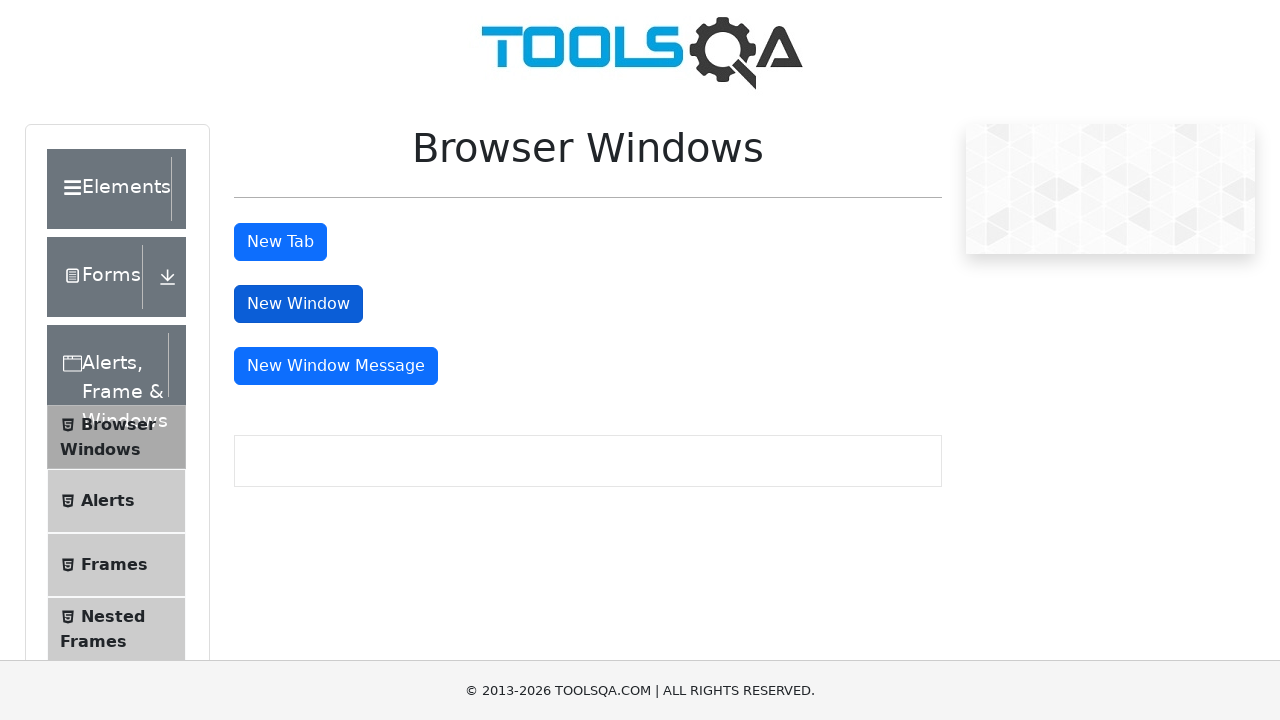

Clicked 'New Window' button (click 2 of 3) at (298, 304) on xpath=//button[@id='windowButton']
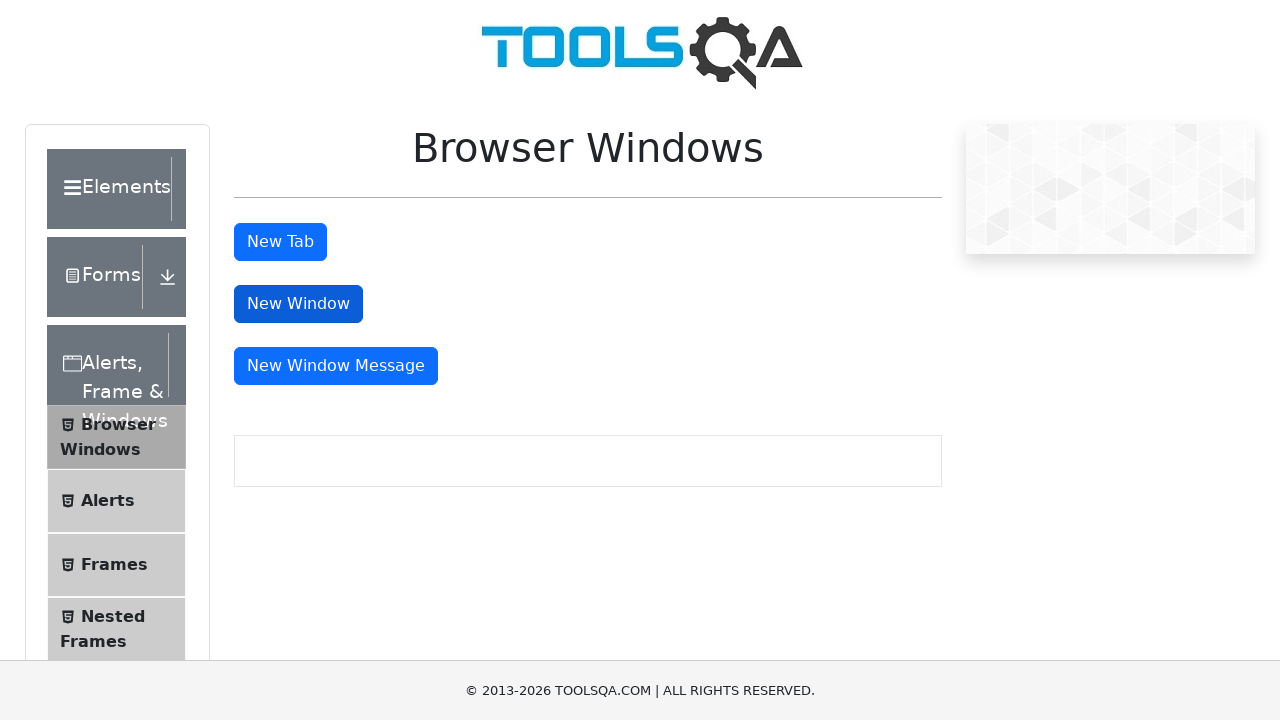

New window/tab opened (window 2)
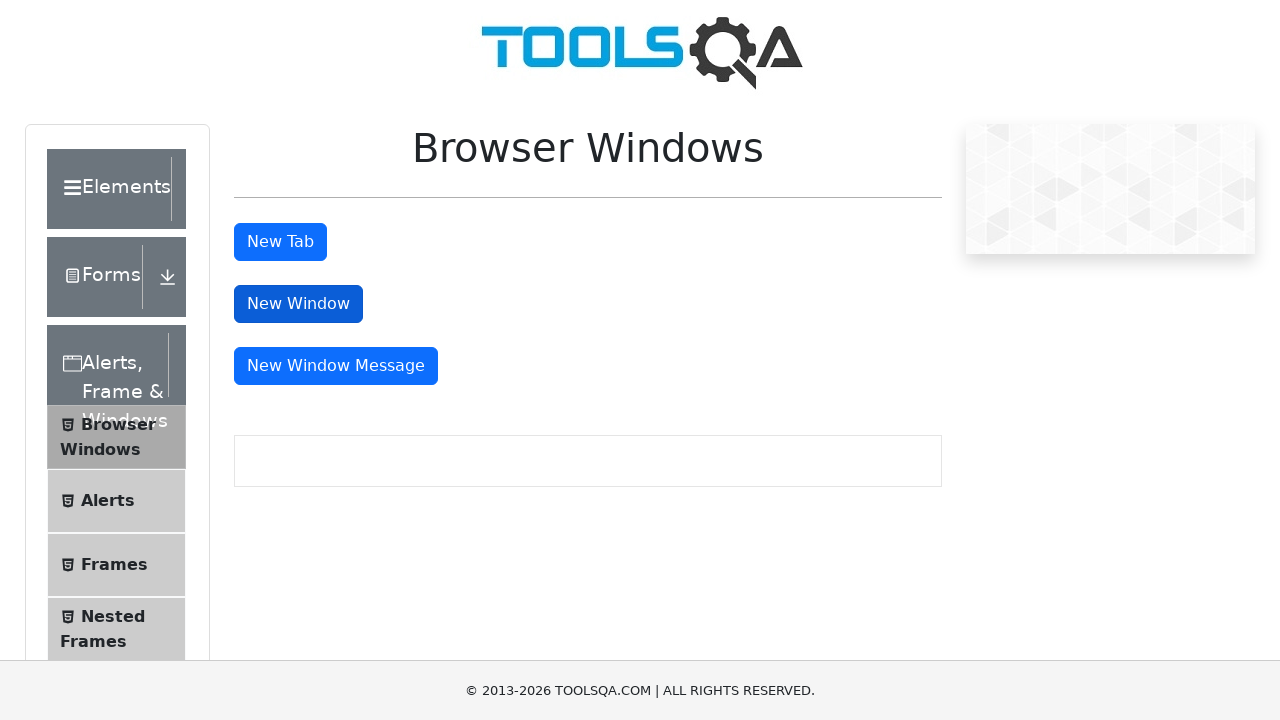

Clicked 'New Window' button (click 3 of 3) at (298, 304) on xpath=//button[@id='windowButton']
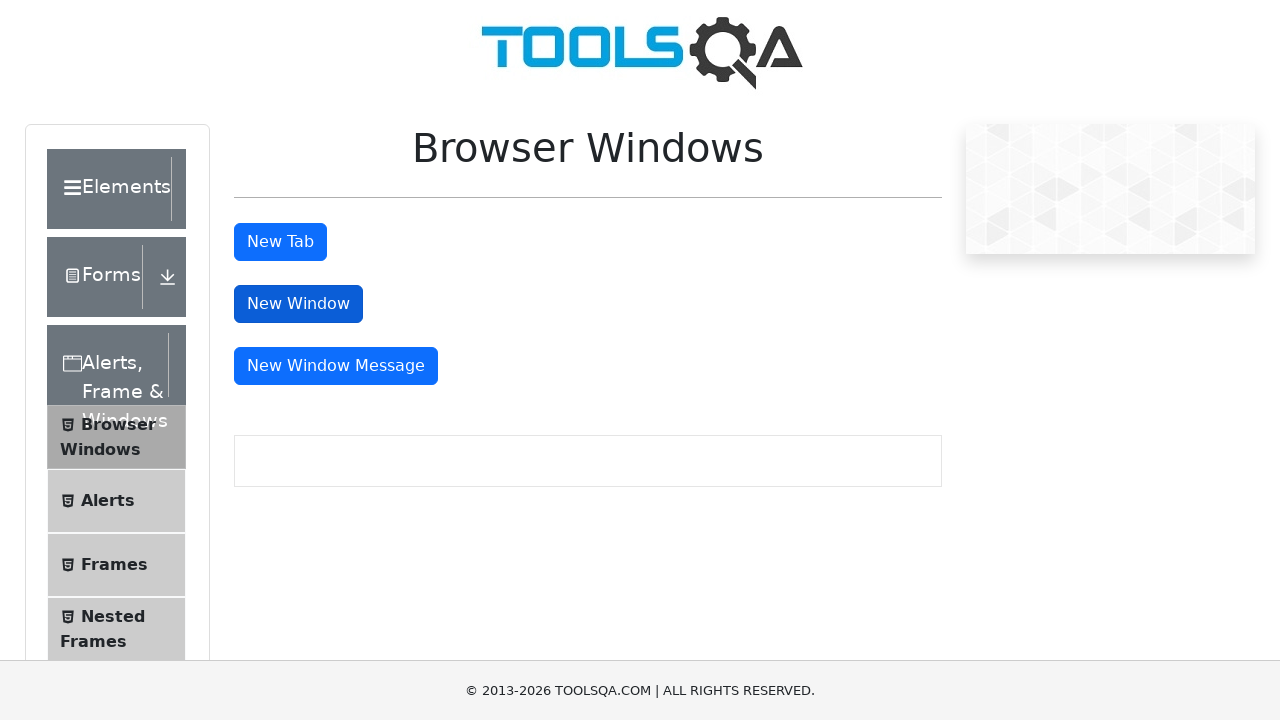

New window/tab opened (window 3)
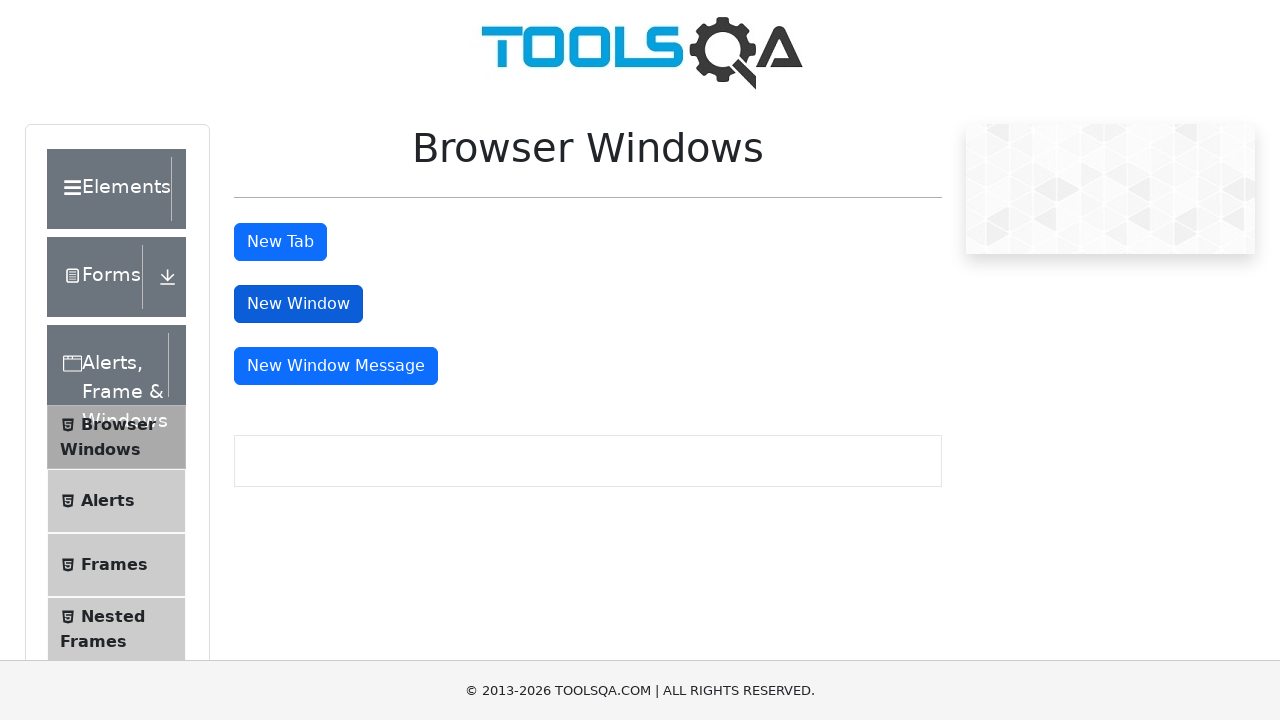

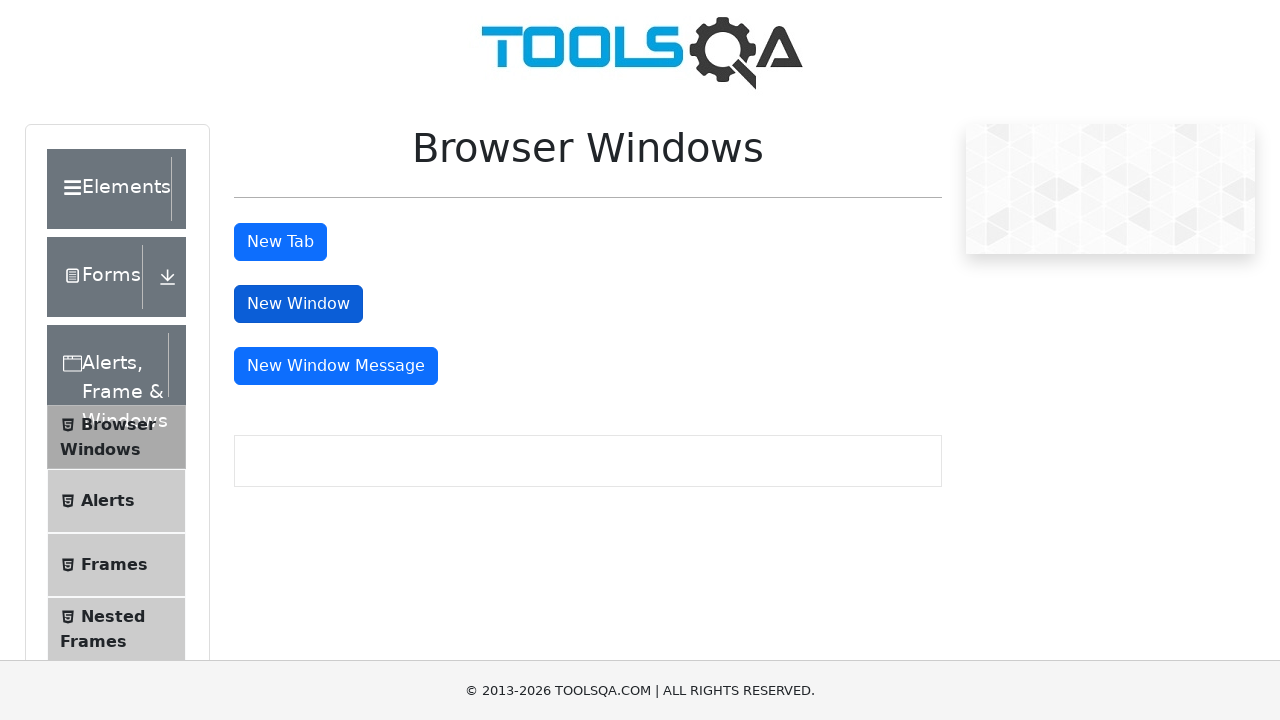